Tests JavaScript alert acceptance by clicking on an alert button, verifying the alert text, and accepting it

Starting URL: https://the-internet.herokuapp.com/javascript_alerts

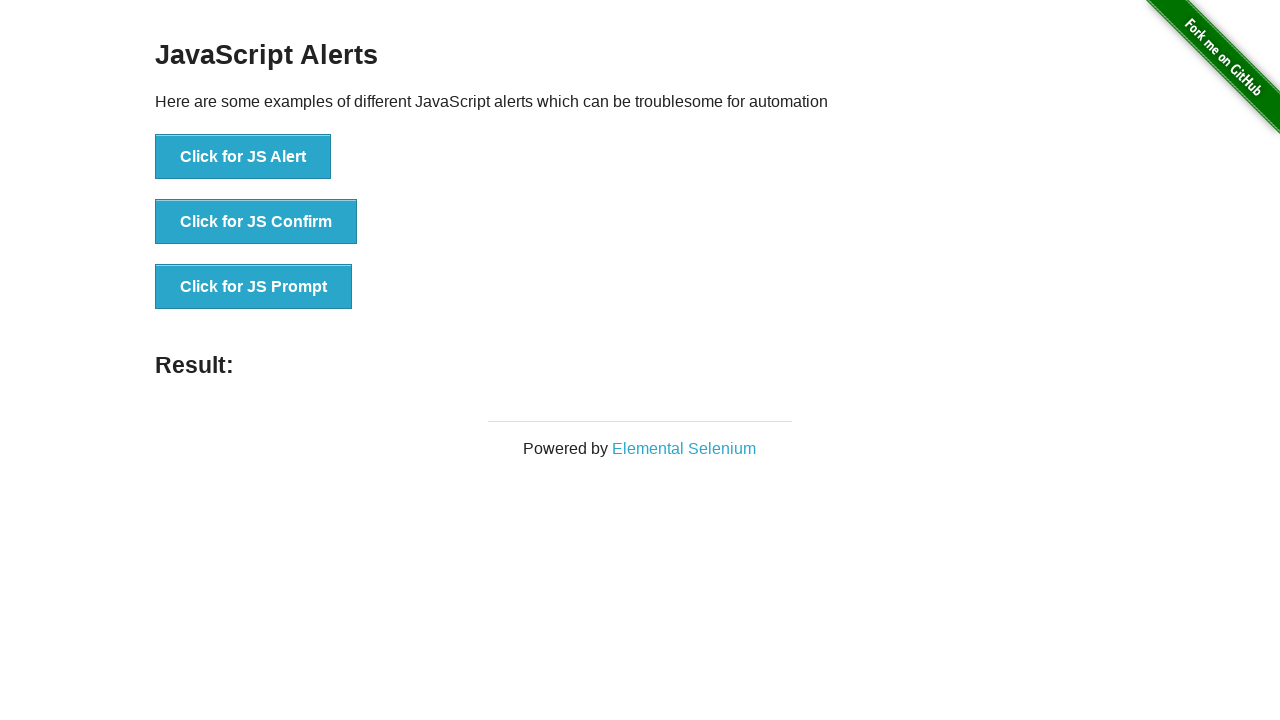

Clicked JS Alert button at (243, 157) on xpath=//button[contains(@onclick,'jsAlert')]
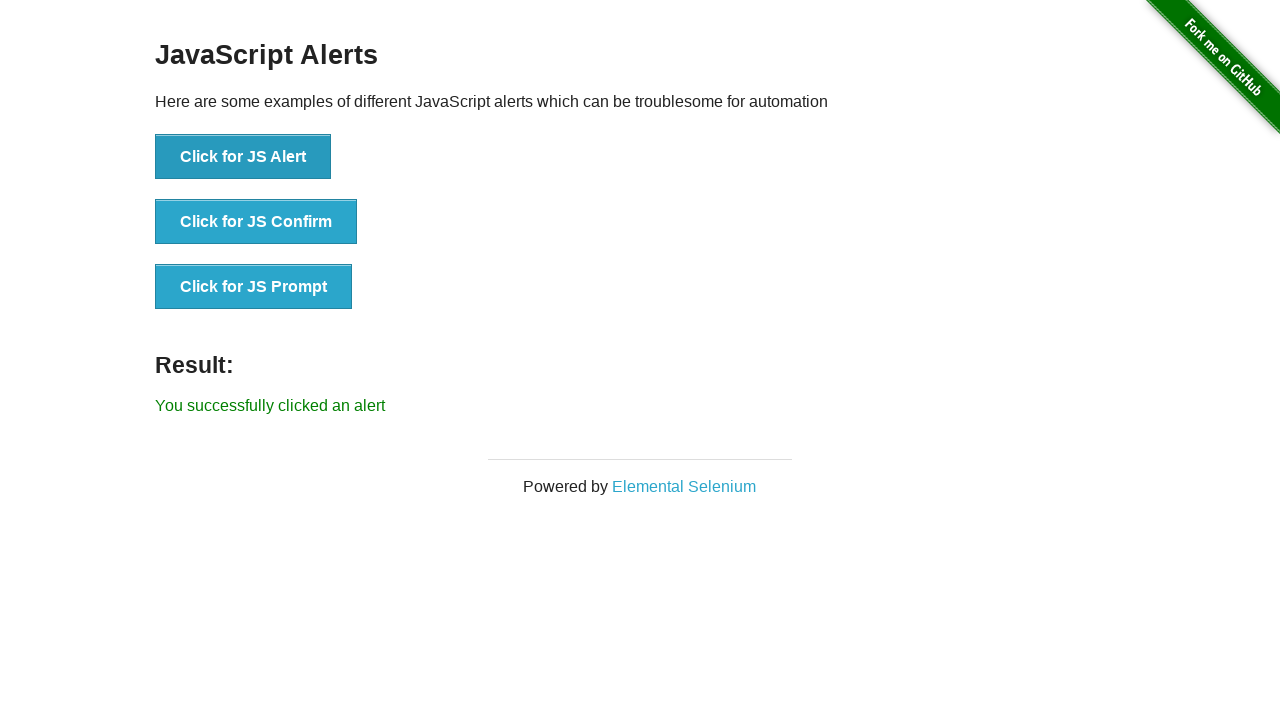

Set up dialog handler to accept alerts
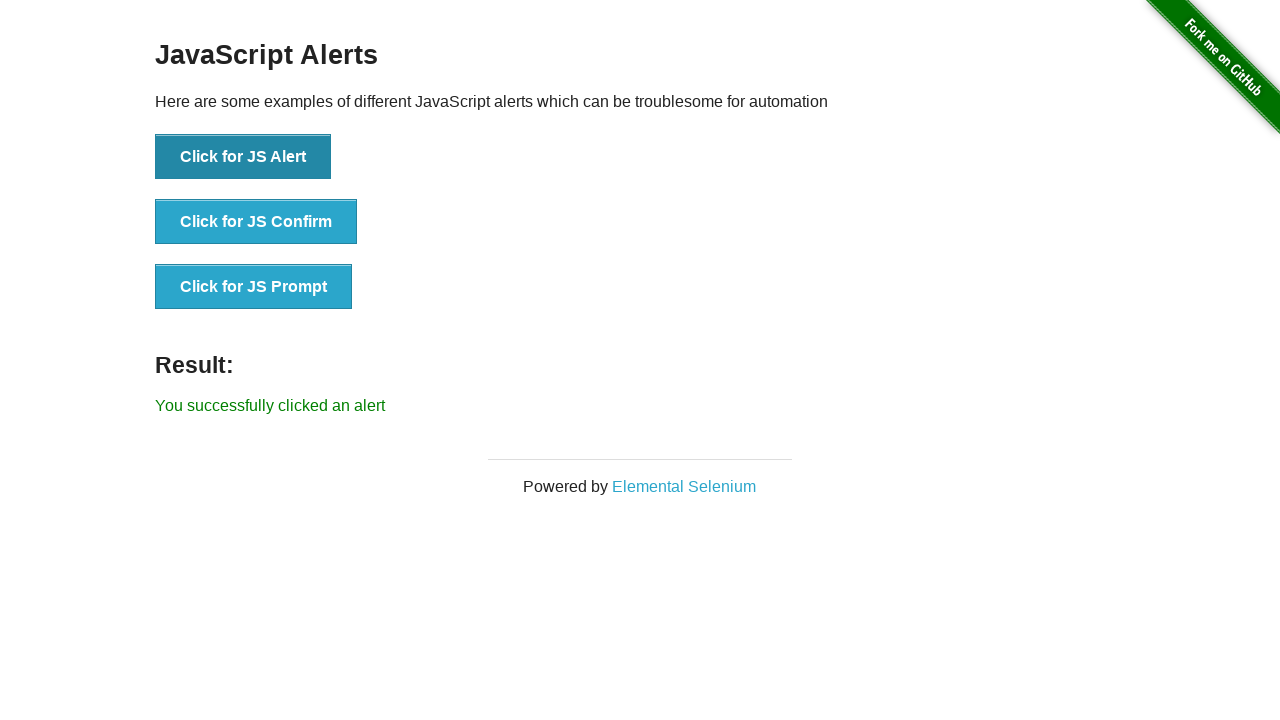

Clicked JS Alert button again to trigger alert with handler ready at (243, 157) on xpath=//button[contains(@onclick,'jsAlert')]
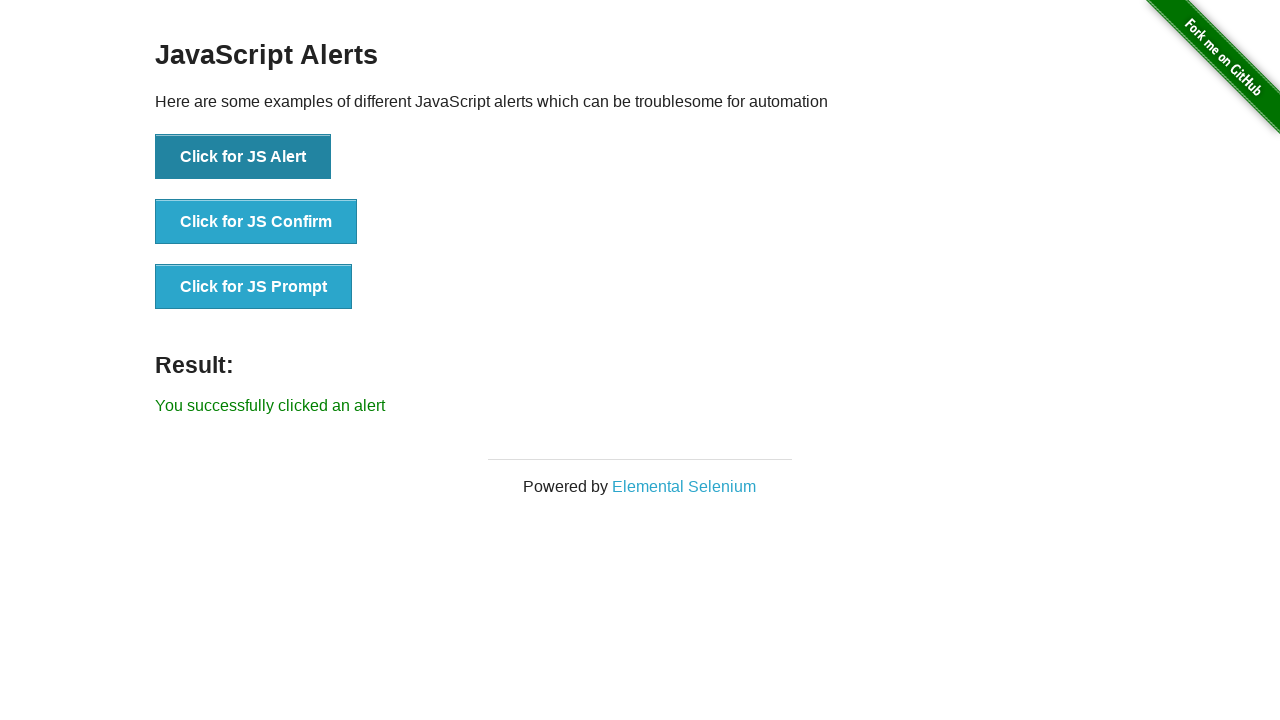

Alert result text appeared on page
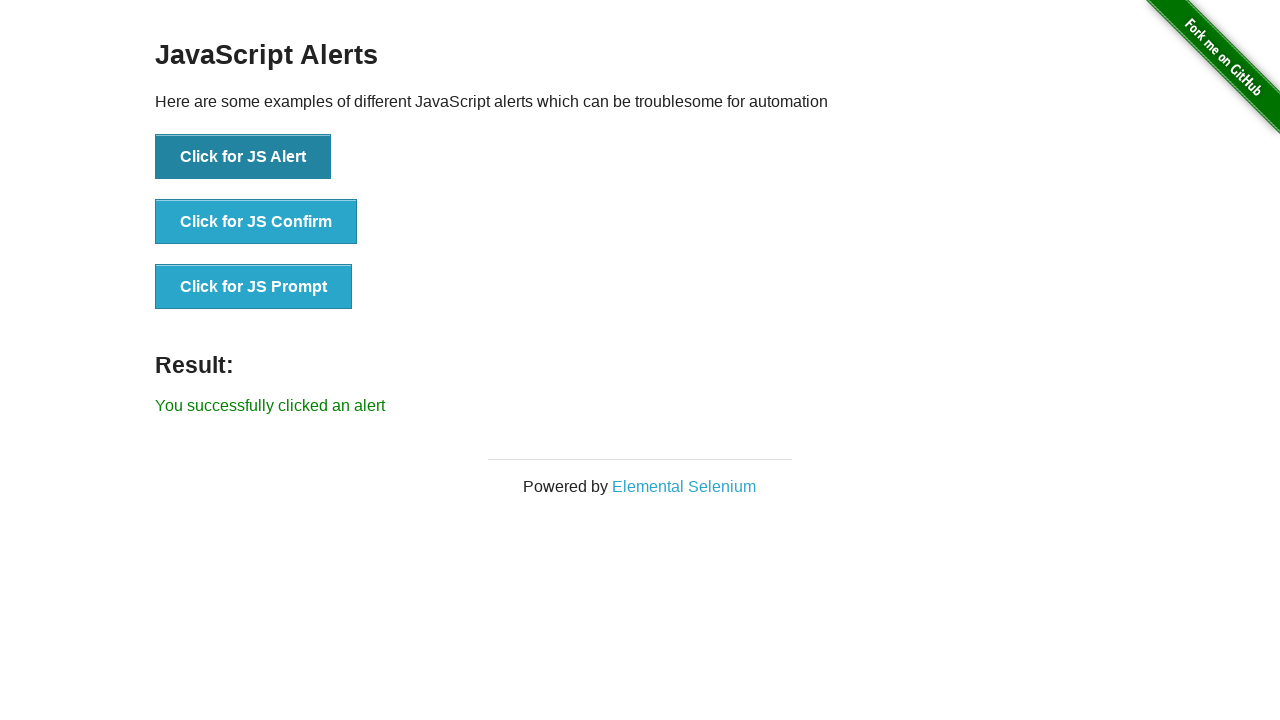

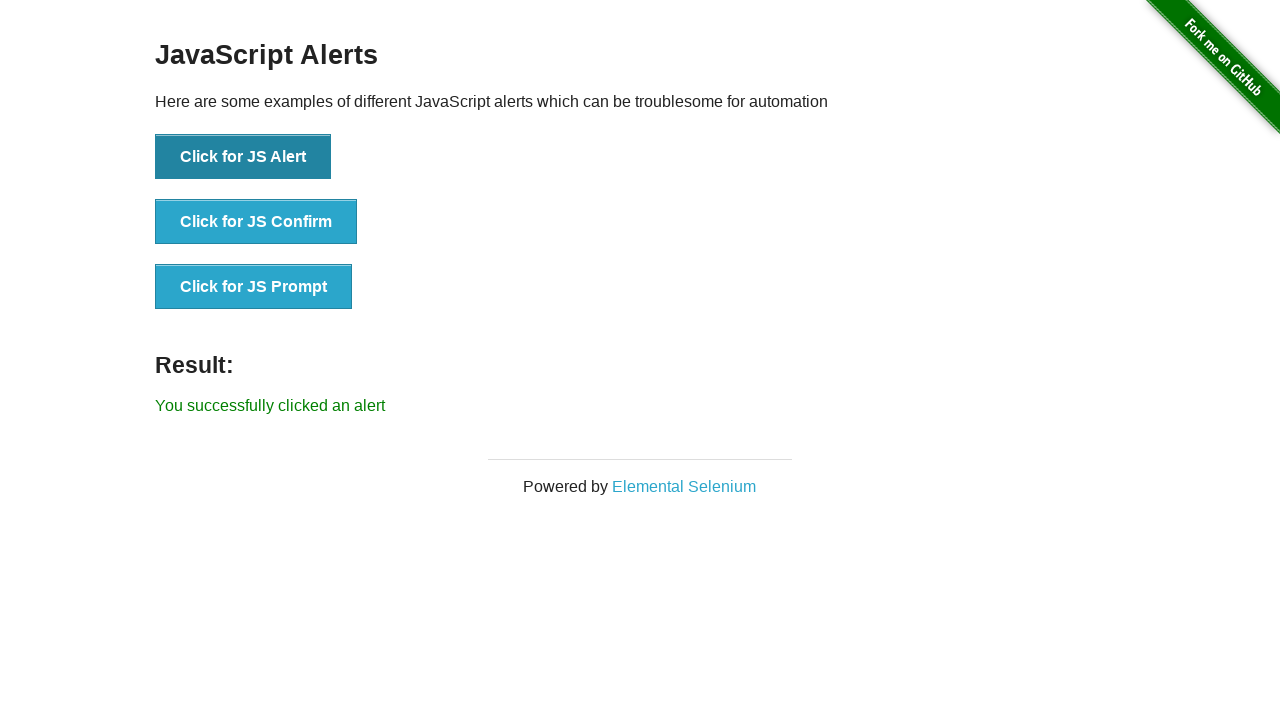